Tests JavaScript alert functionality by entering a name in a text field, clicking an alert button, verifying the alert text contains the entered name, and accepting the alert.

Starting URL: https://www.rahulshettyacademy.com/AutomationPractice/

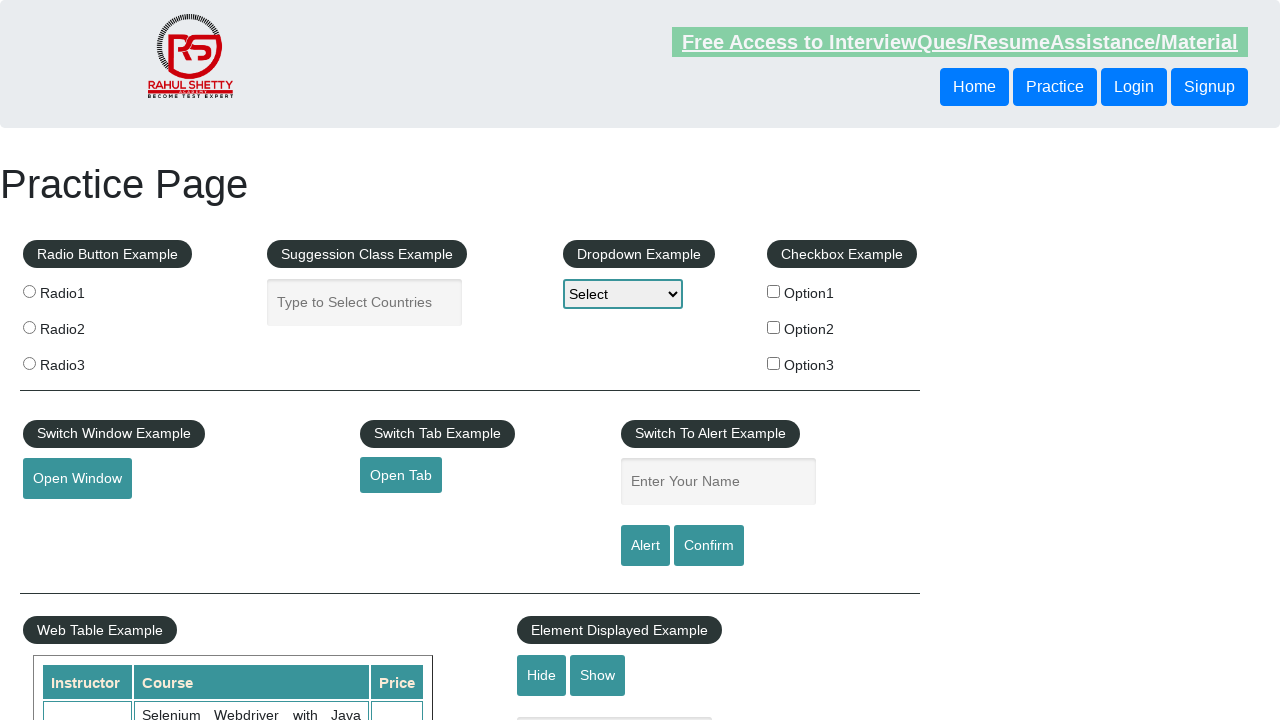

Filled name field with 'Matin' on #name
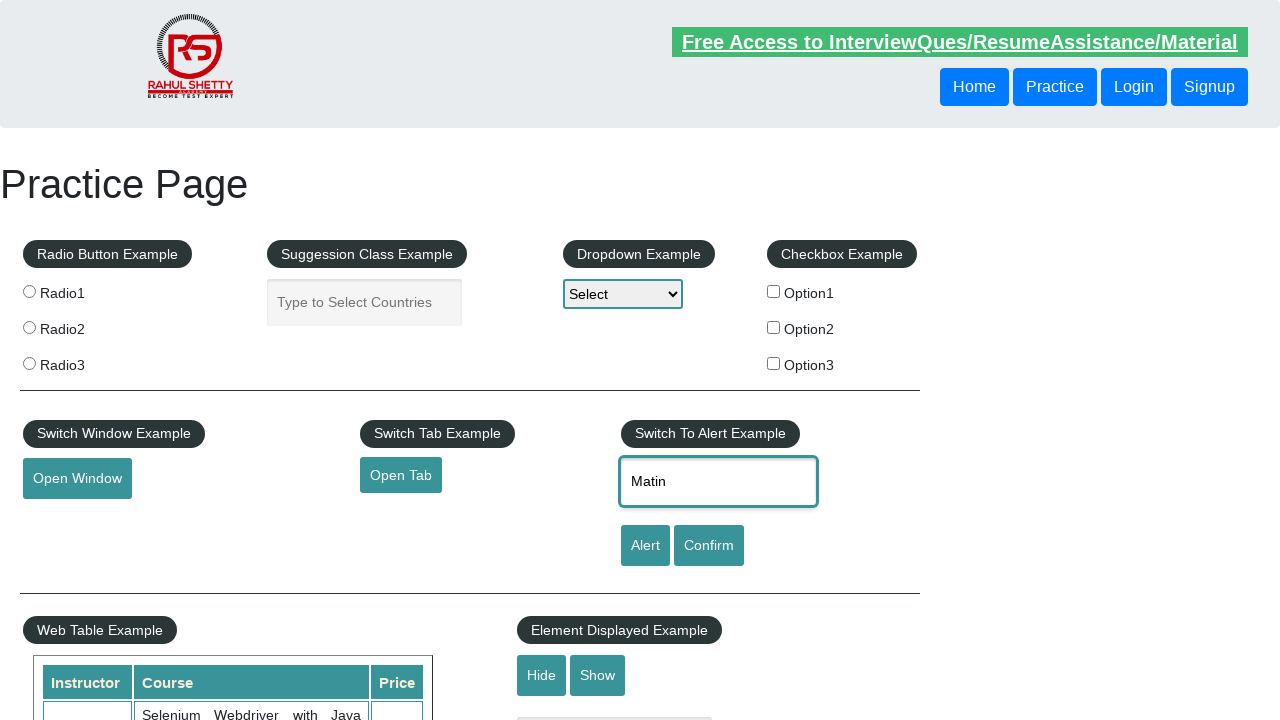

Clicked alert button at (645, 546) on #alertbtn
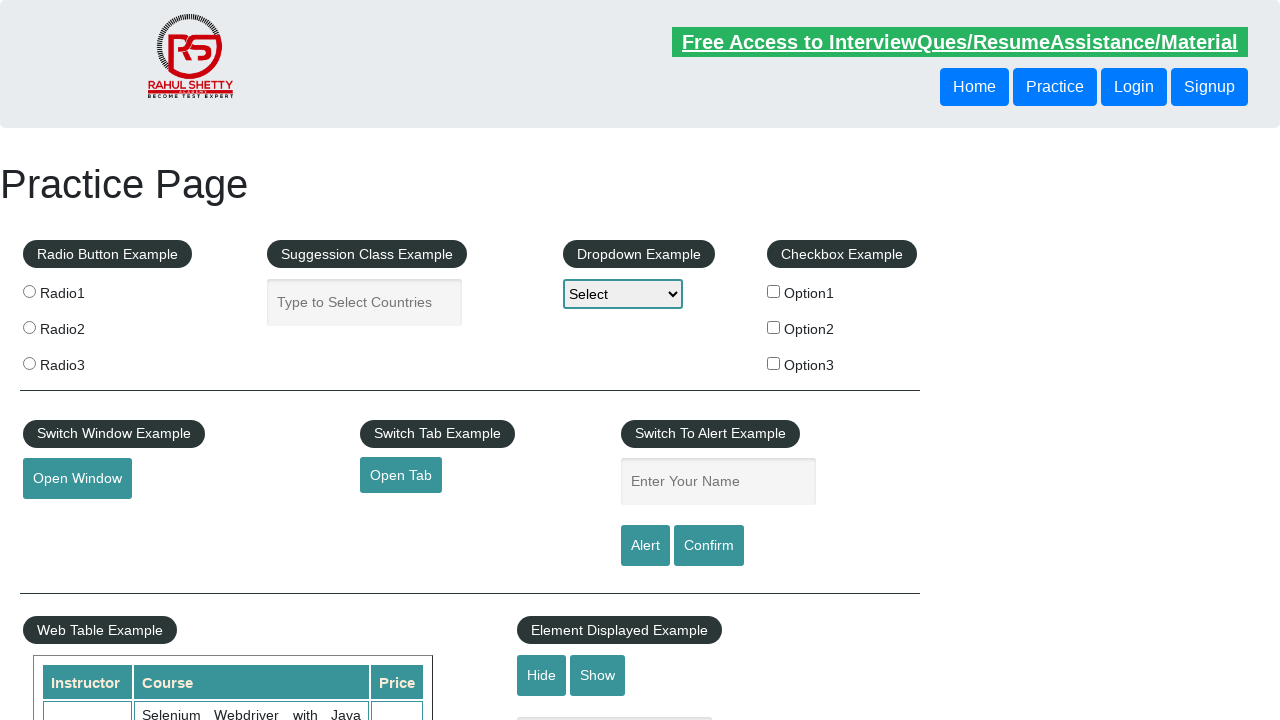

Set up initial dialog handler
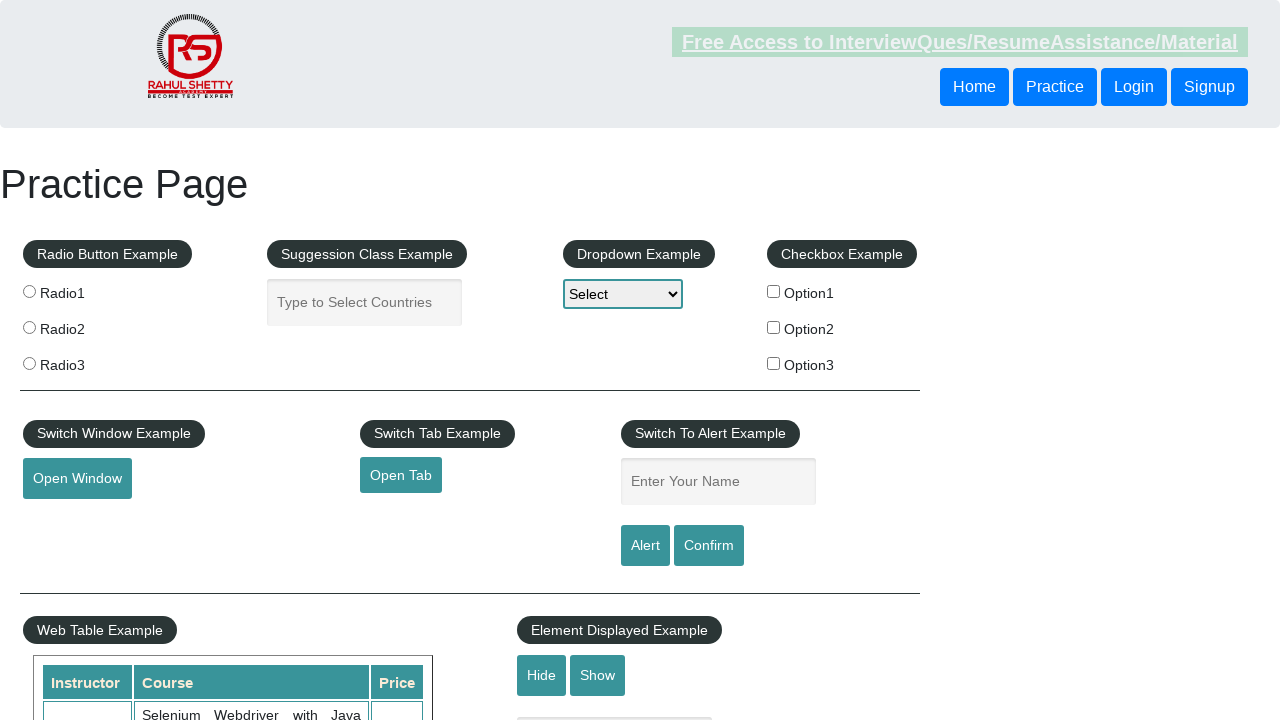

Set up dialog handler with text verification
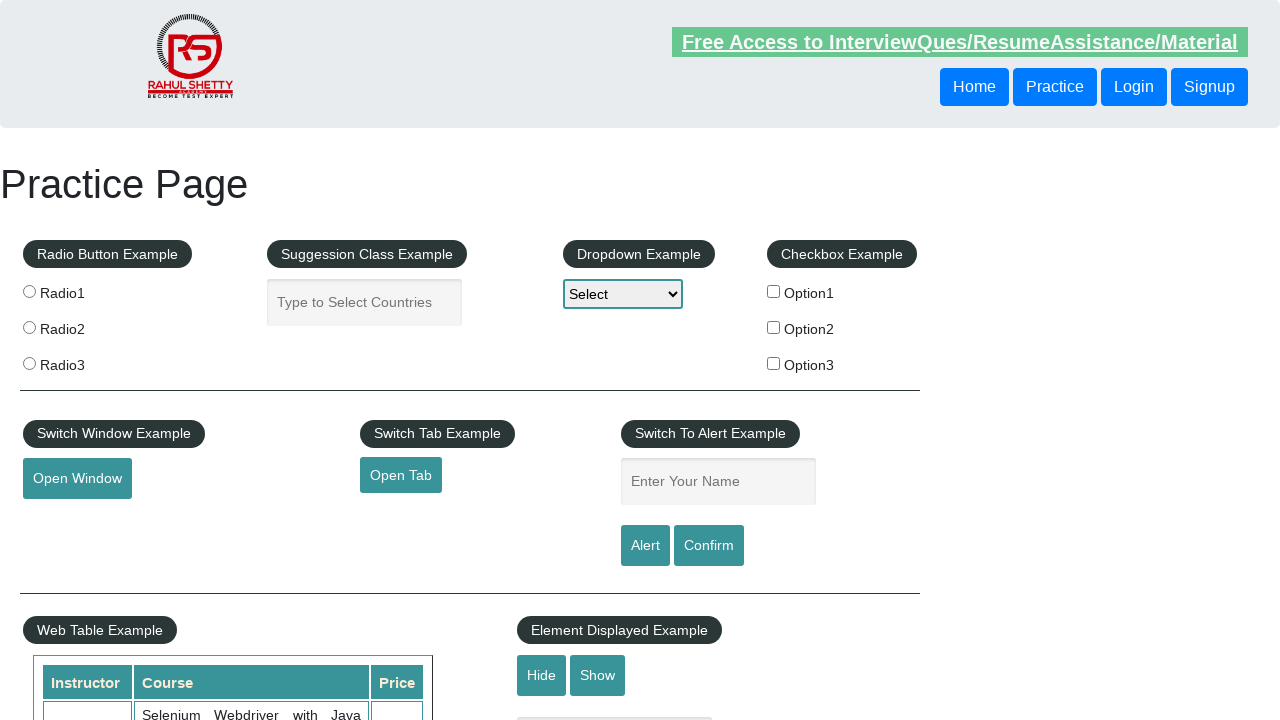

Re-filled name field with 'Matin' on #name
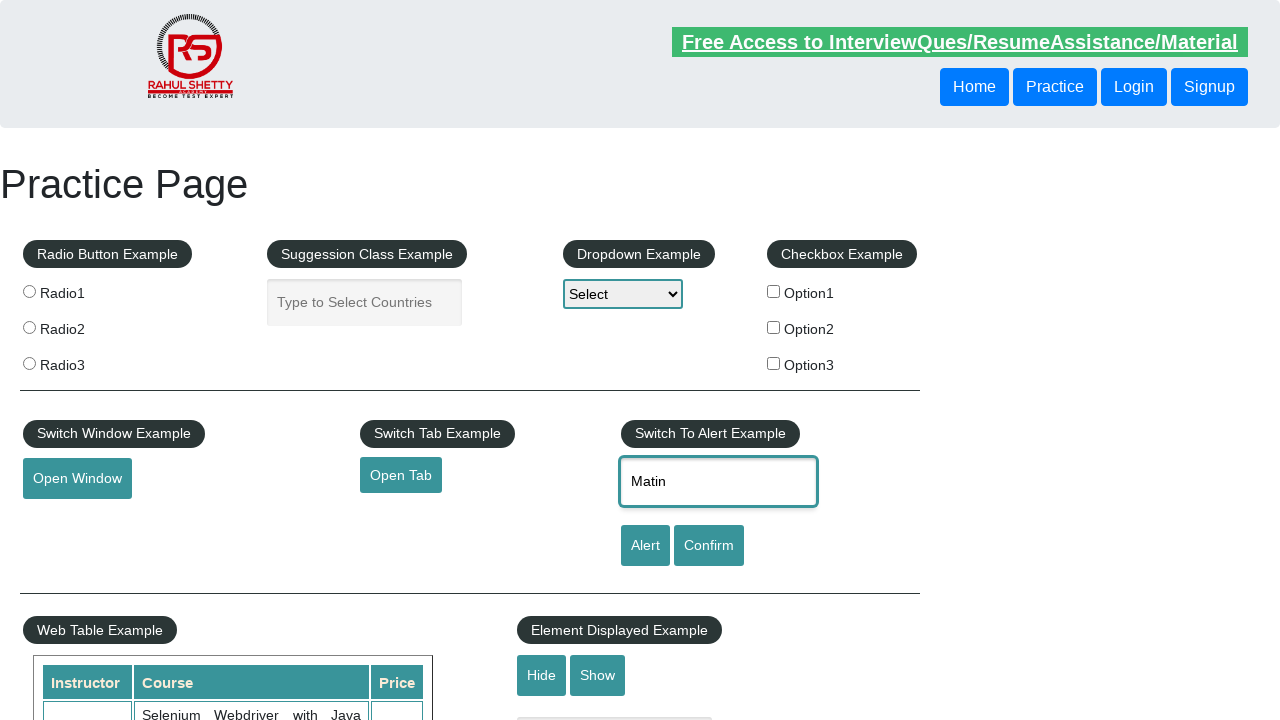

Clicked alert button again to trigger alert with handler ready at (645, 546) on #alertbtn
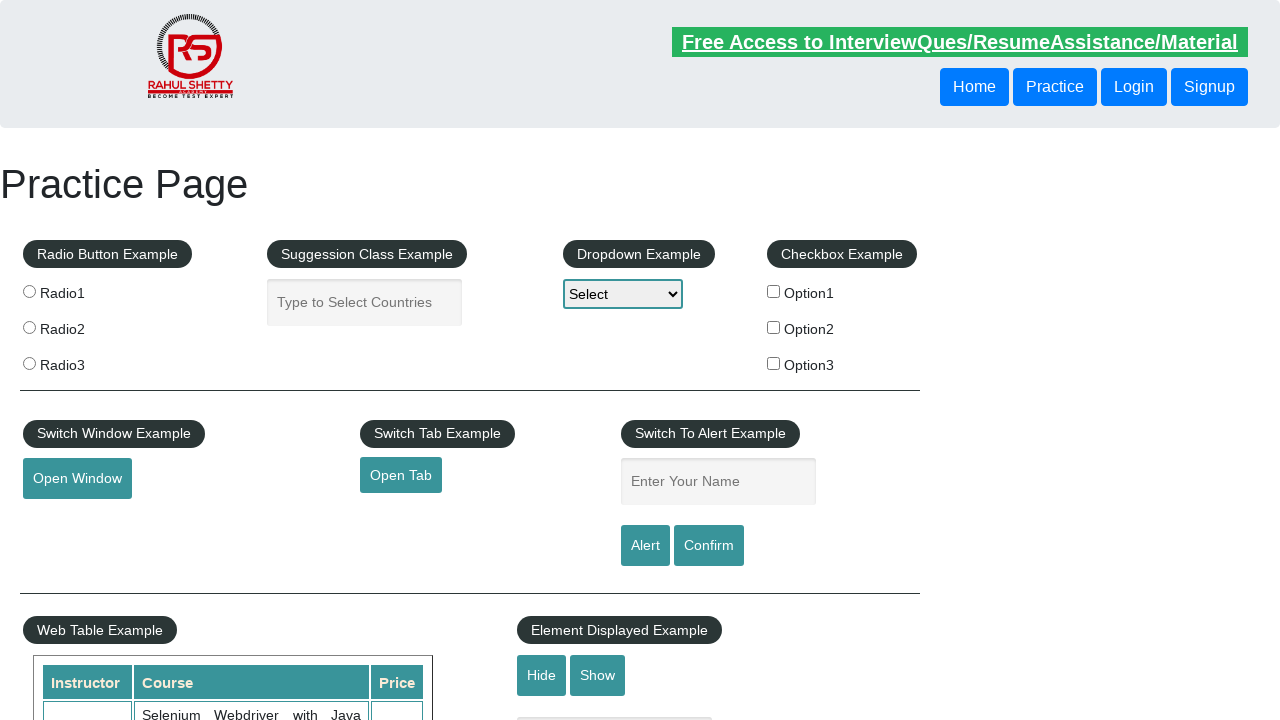

Waited for alert dialog to be processed
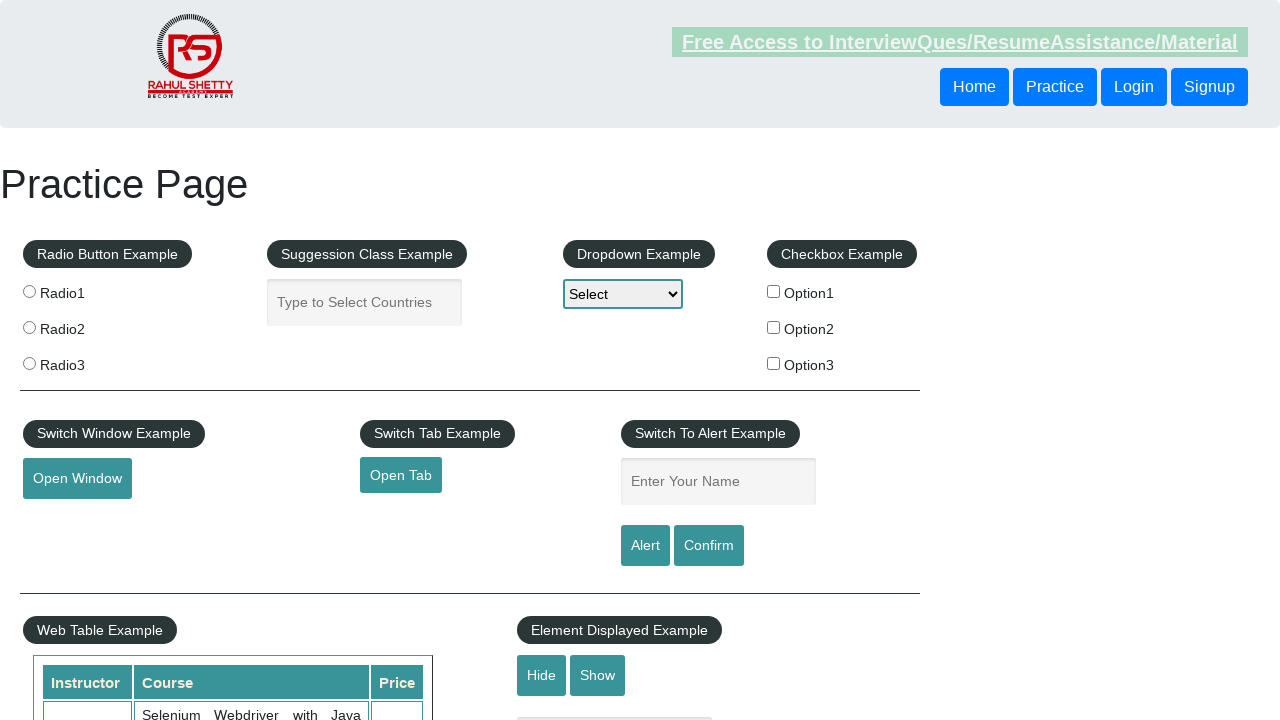

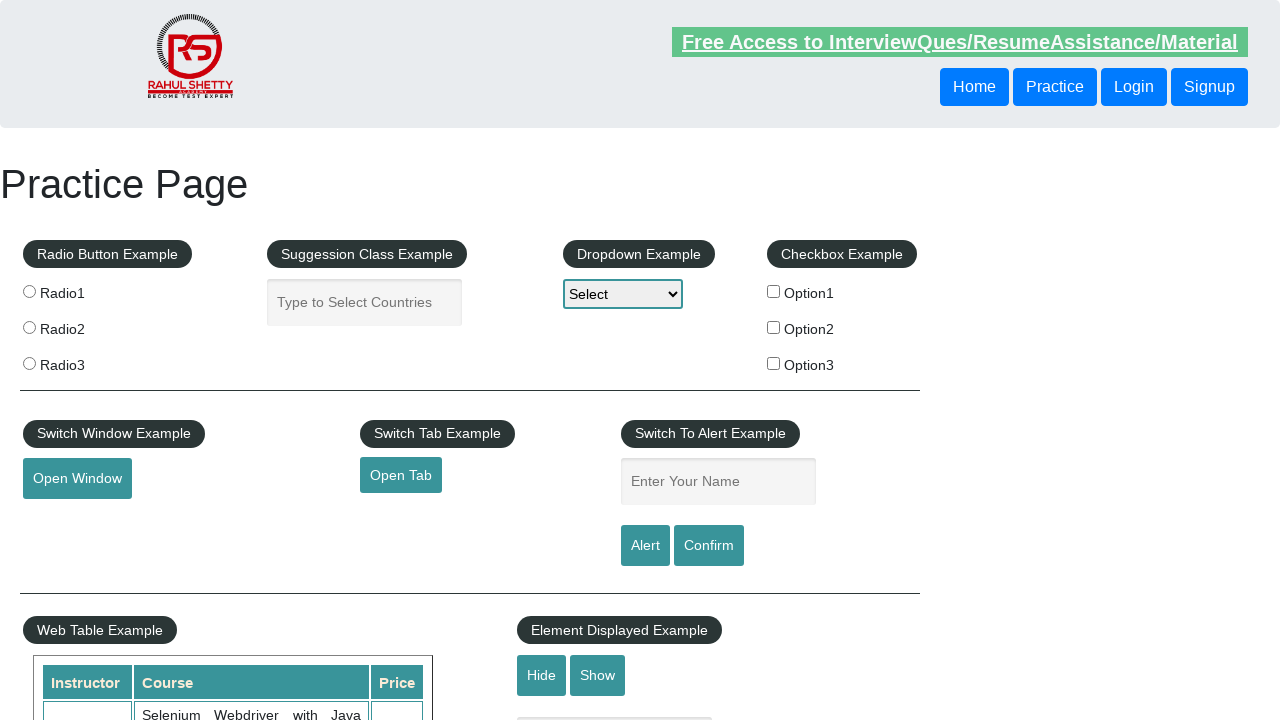